Tests that the currently applied filter link is highlighted with selected class

Starting URL: https://demo.playwright.dev/todomvc

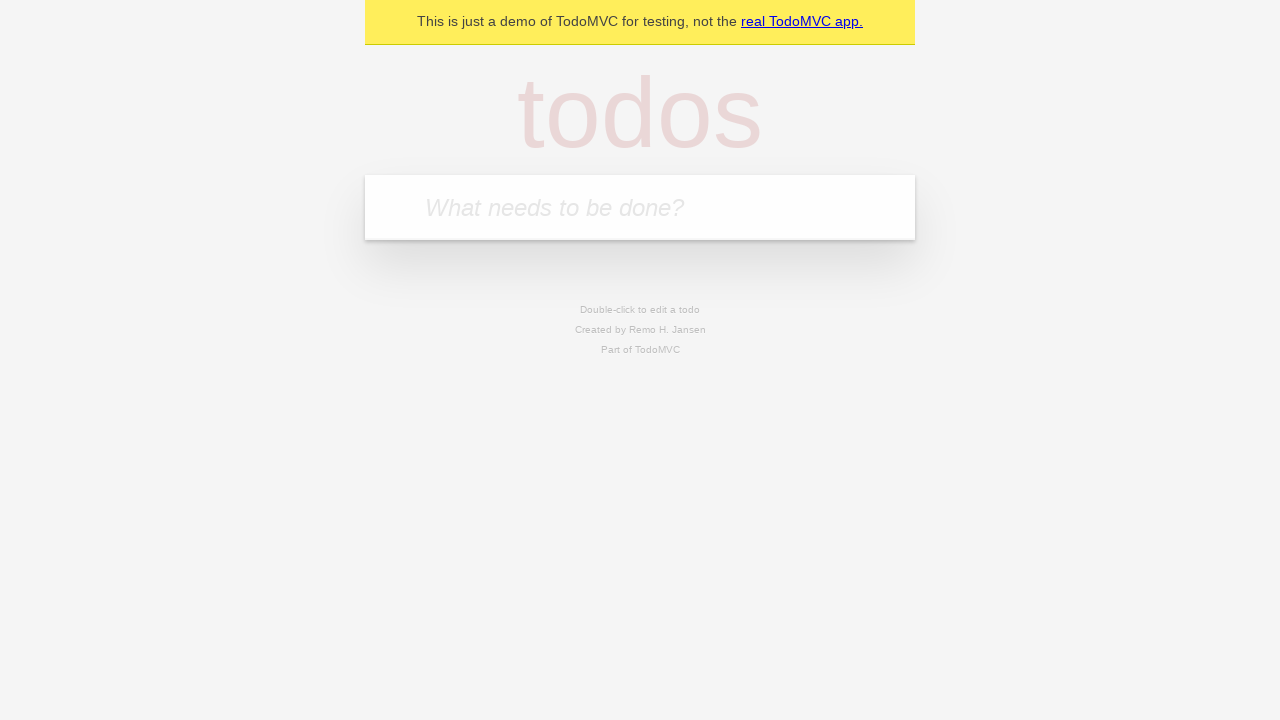

Filled todo input with 'buy some cheese' on internal:attr=[placeholder="What needs to be done?"i]
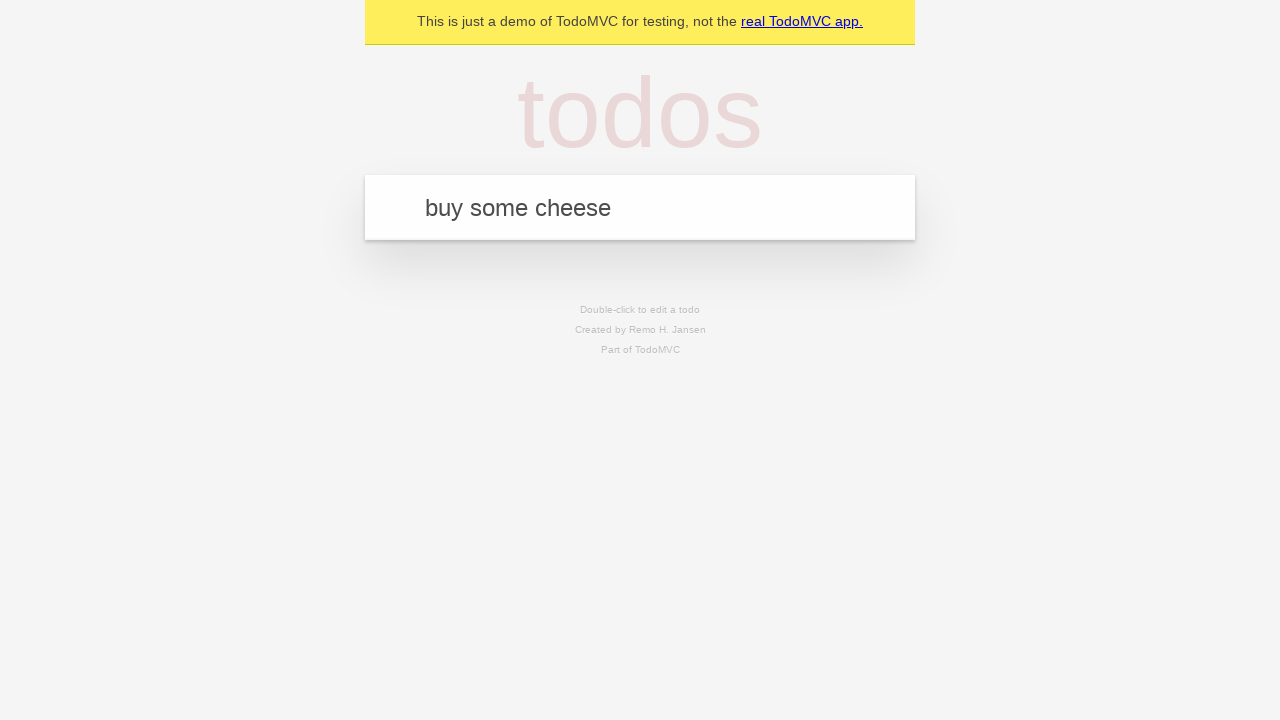

Pressed Enter to add todo 'buy some cheese' on internal:attr=[placeholder="What needs to be done?"i]
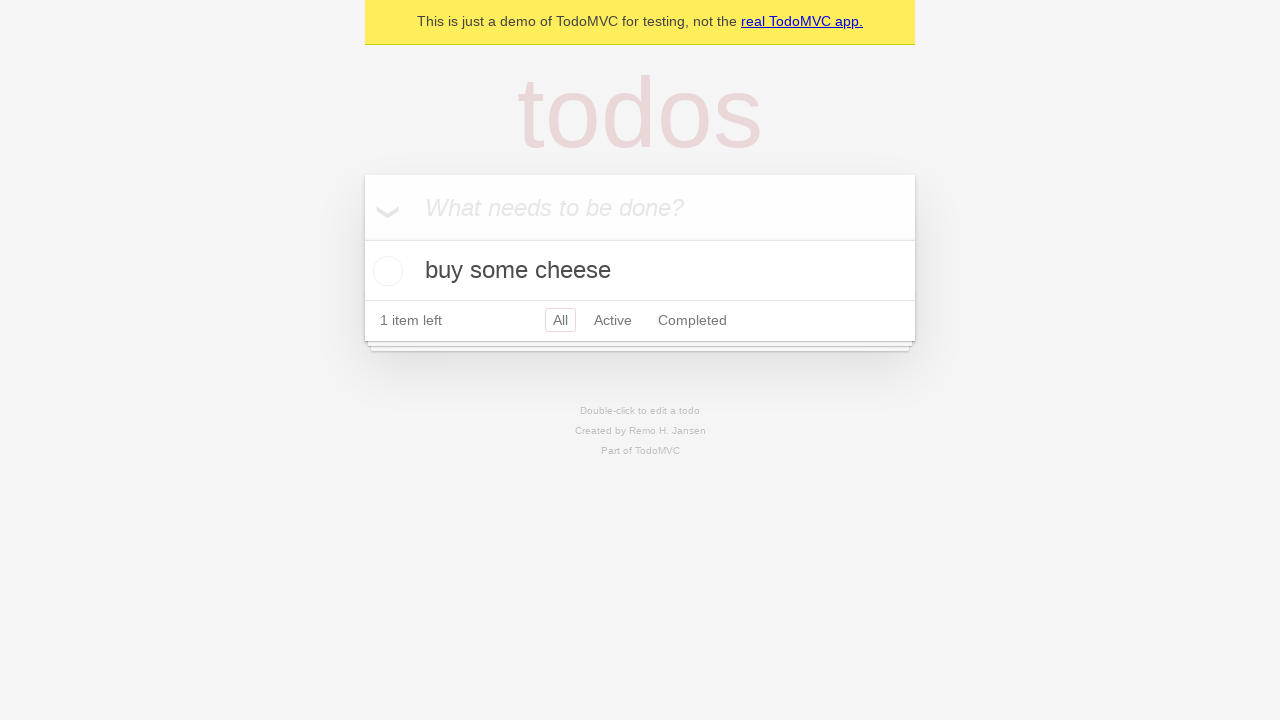

Filled todo input with 'feed the cat' on internal:attr=[placeholder="What needs to be done?"i]
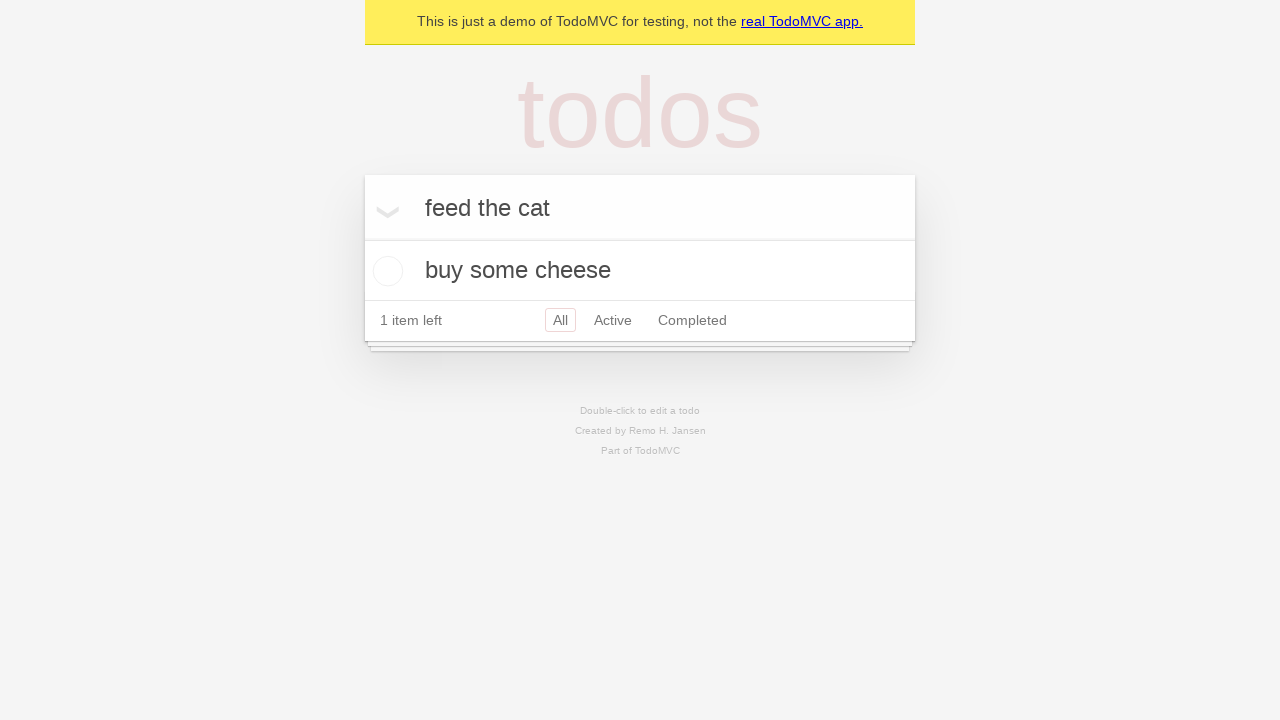

Pressed Enter to add todo 'feed the cat' on internal:attr=[placeholder="What needs to be done?"i]
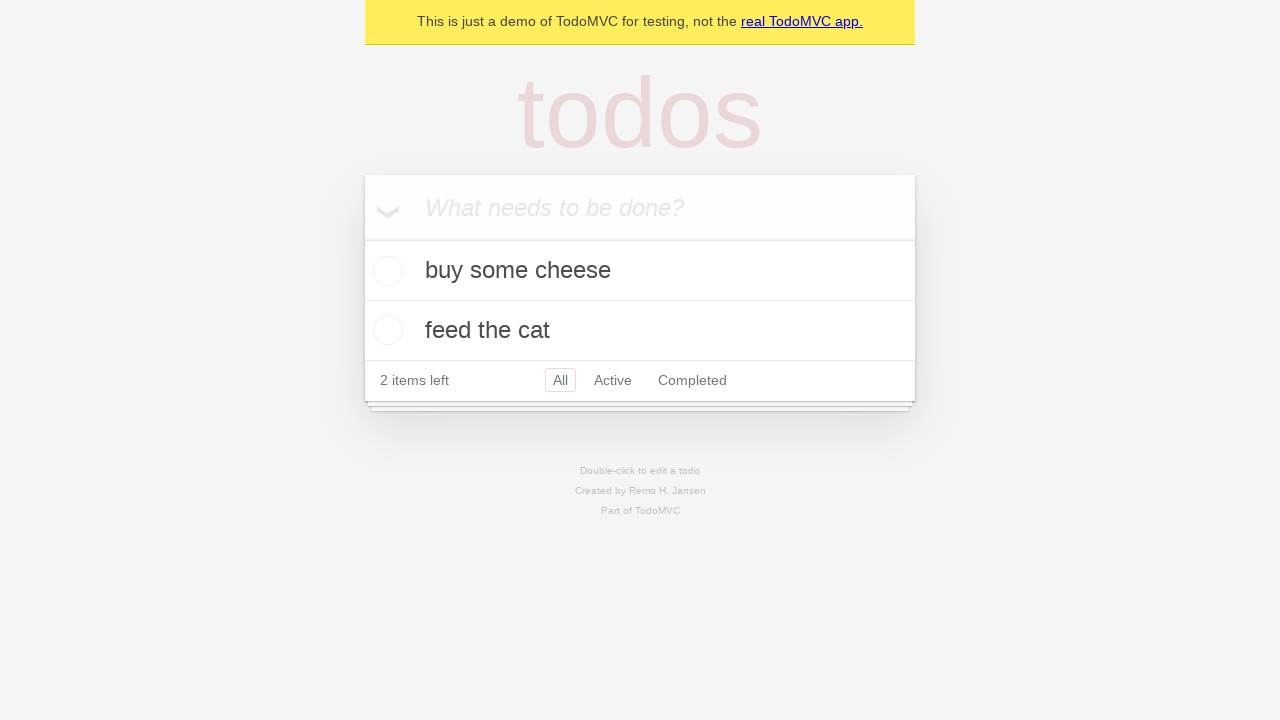

Filled todo input with 'book a doctors appointment' on internal:attr=[placeholder="What needs to be done?"i]
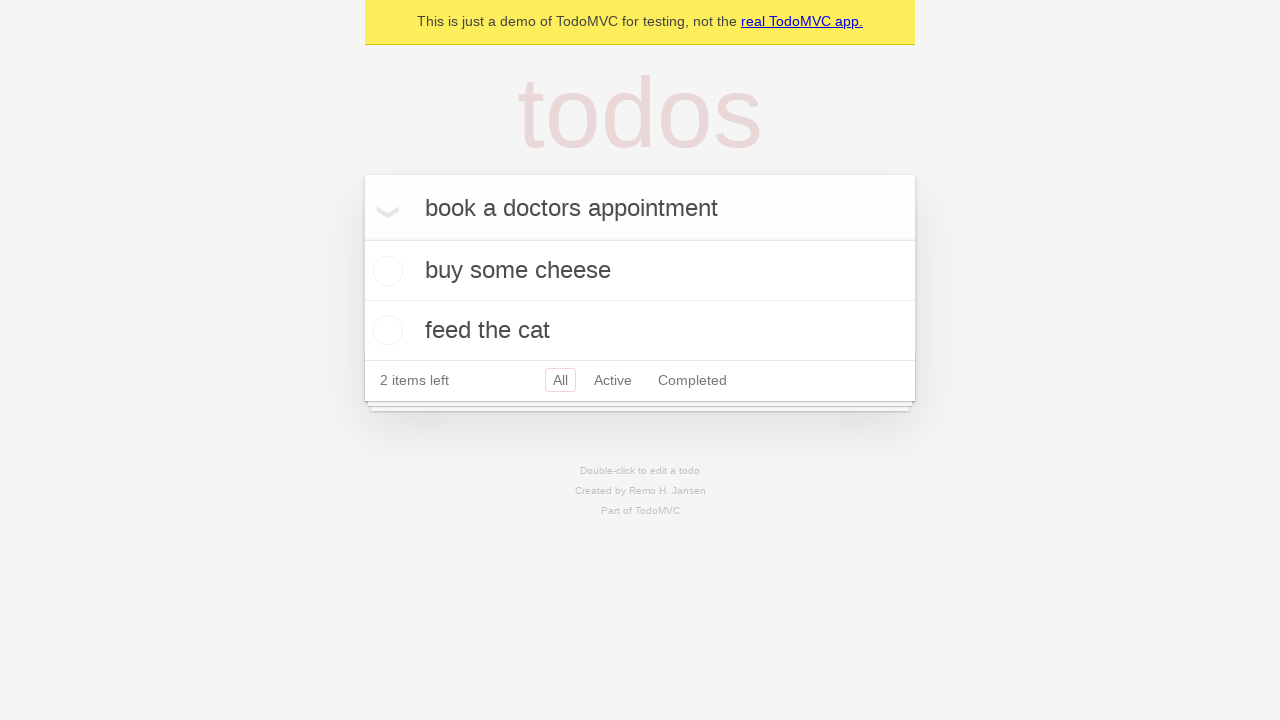

Pressed Enter to add todo 'book a doctors appointment' on internal:attr=[placeholder="What needs to be done?"i]
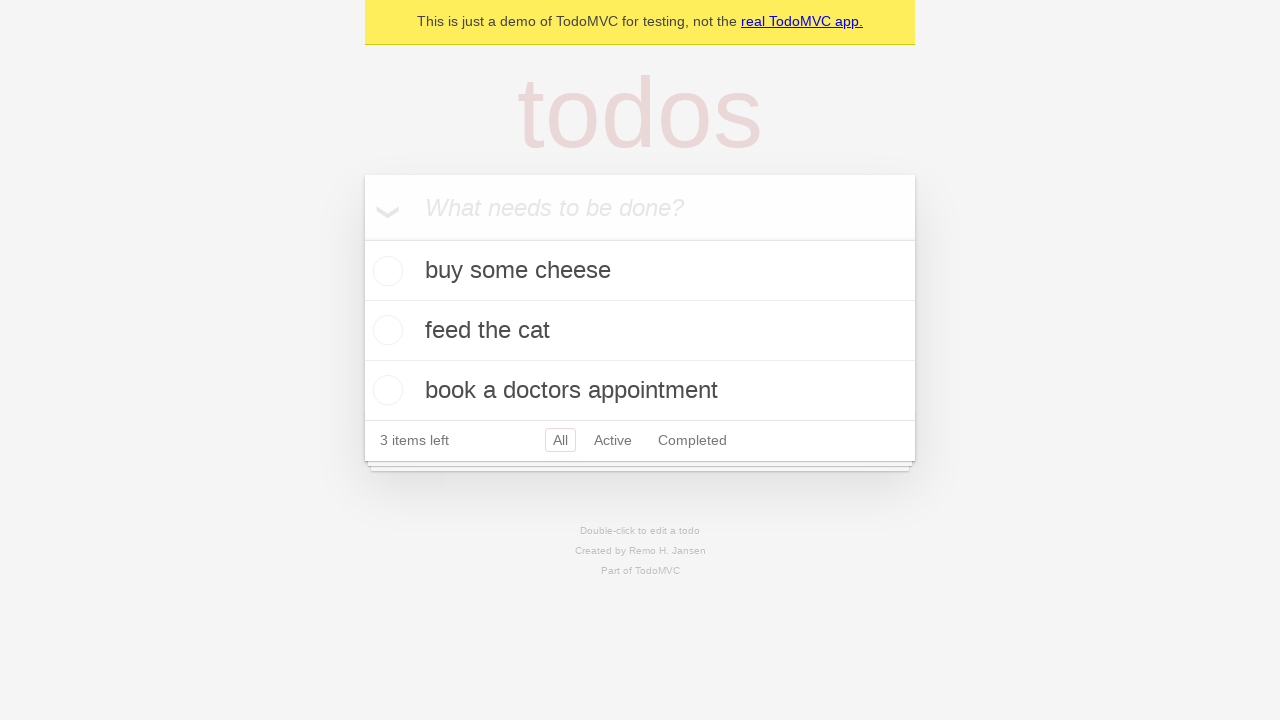

Waited for all 3 todos to be added
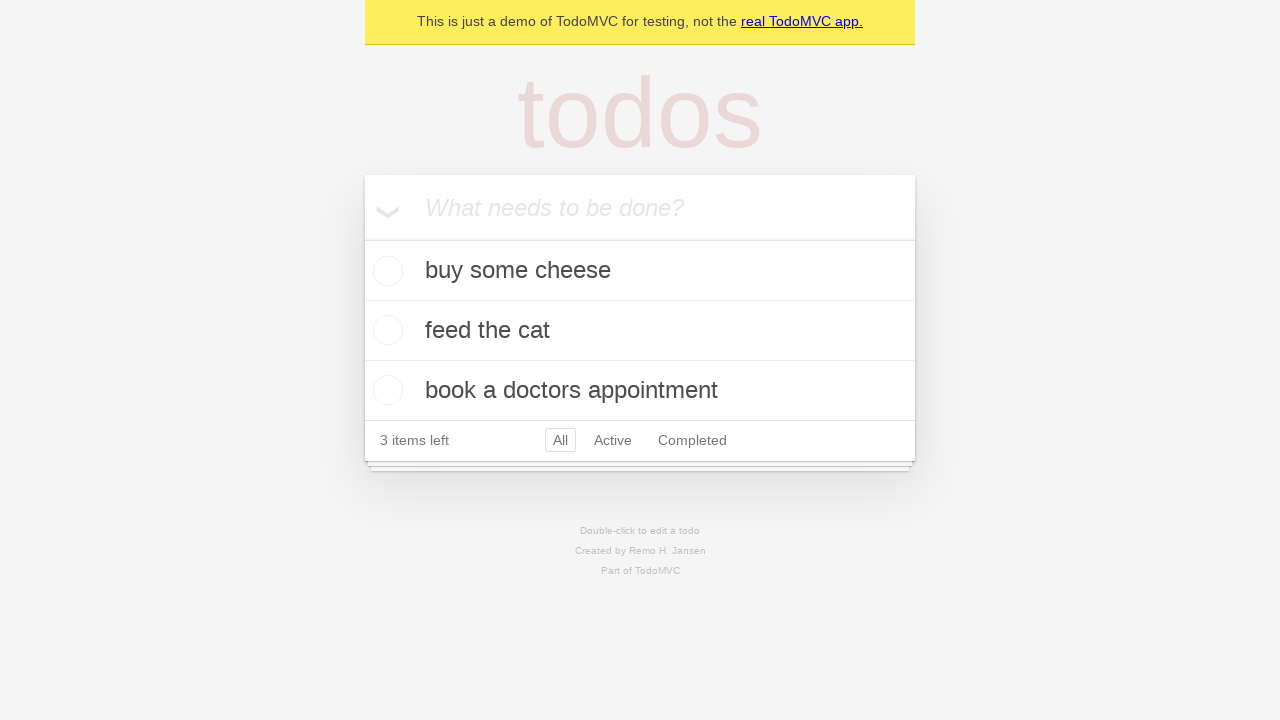

Created locators for Active and Completed filter links
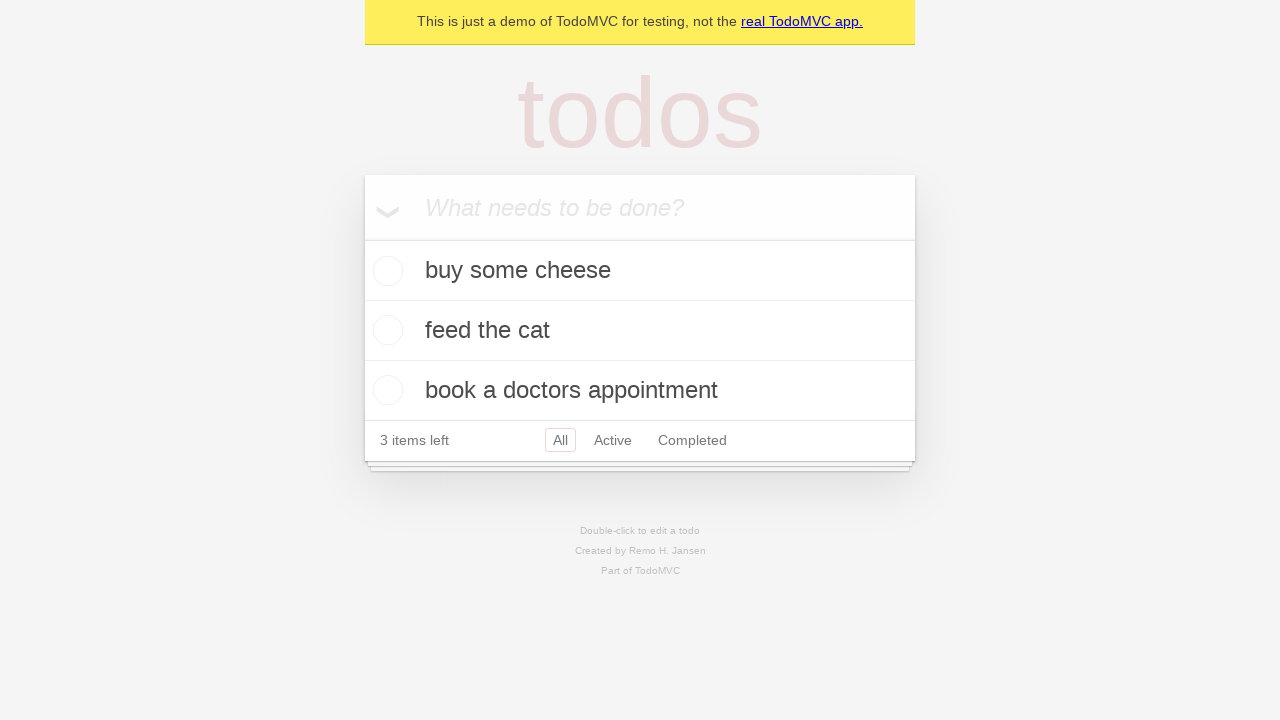

Clicked Active filter link at (613, 440) on internal:role=link[name="Active"i]
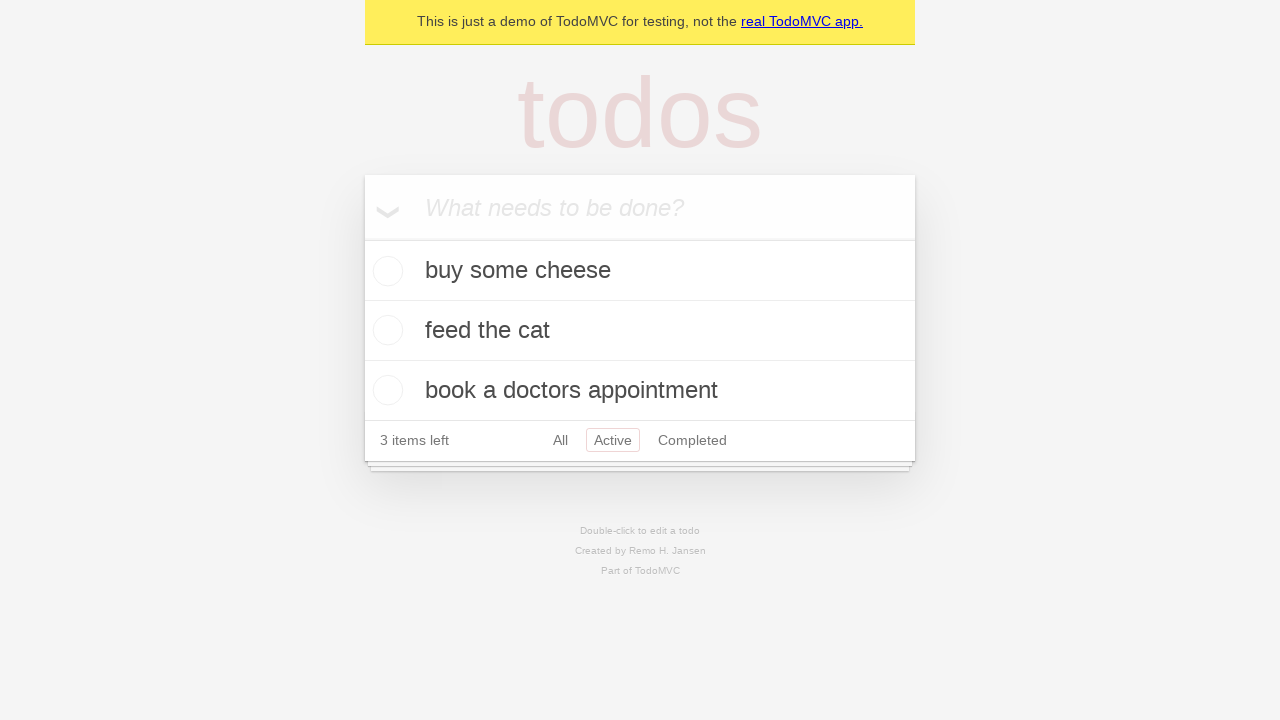

Clicked Completed filter link to verify it gets highlighted as selected at (692, 440) on internal:role=link[name="Completed"i]
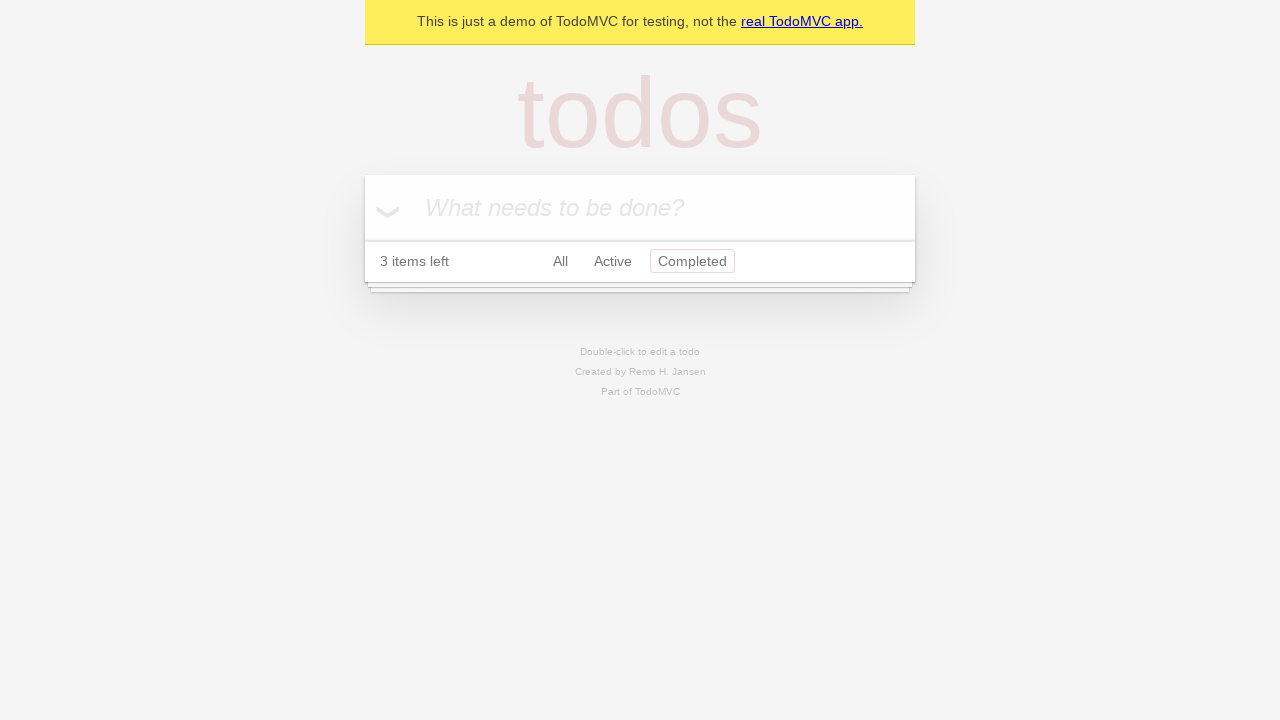

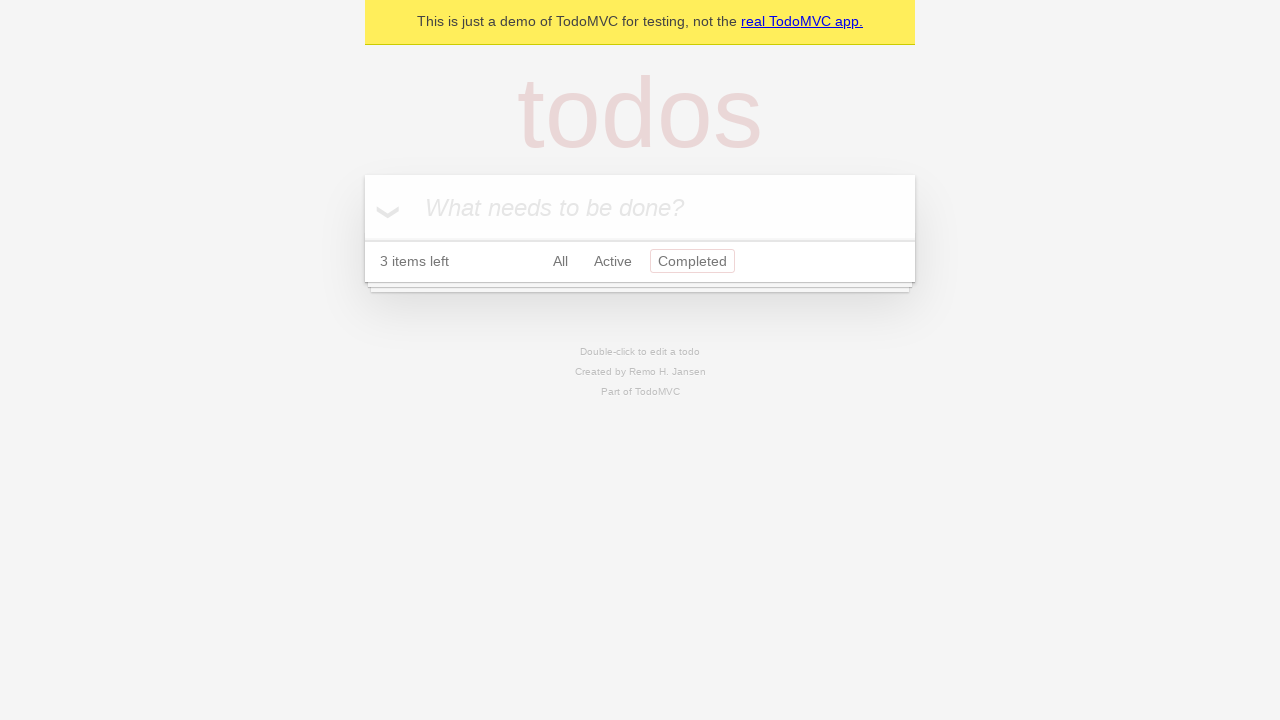